Verifies that there are exactly 3 checkboxes in the hobbies section

Starting URL: https://demoqa.com/automation-practice-form

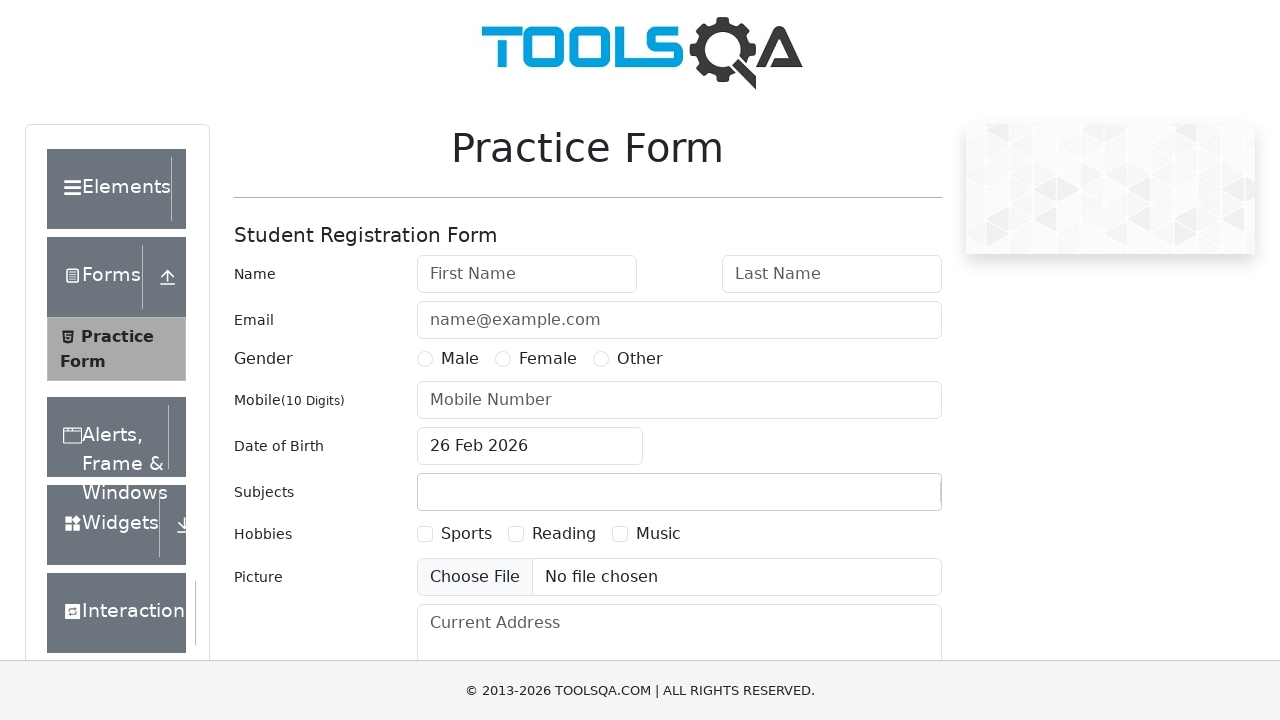

Navigated to automation practice form
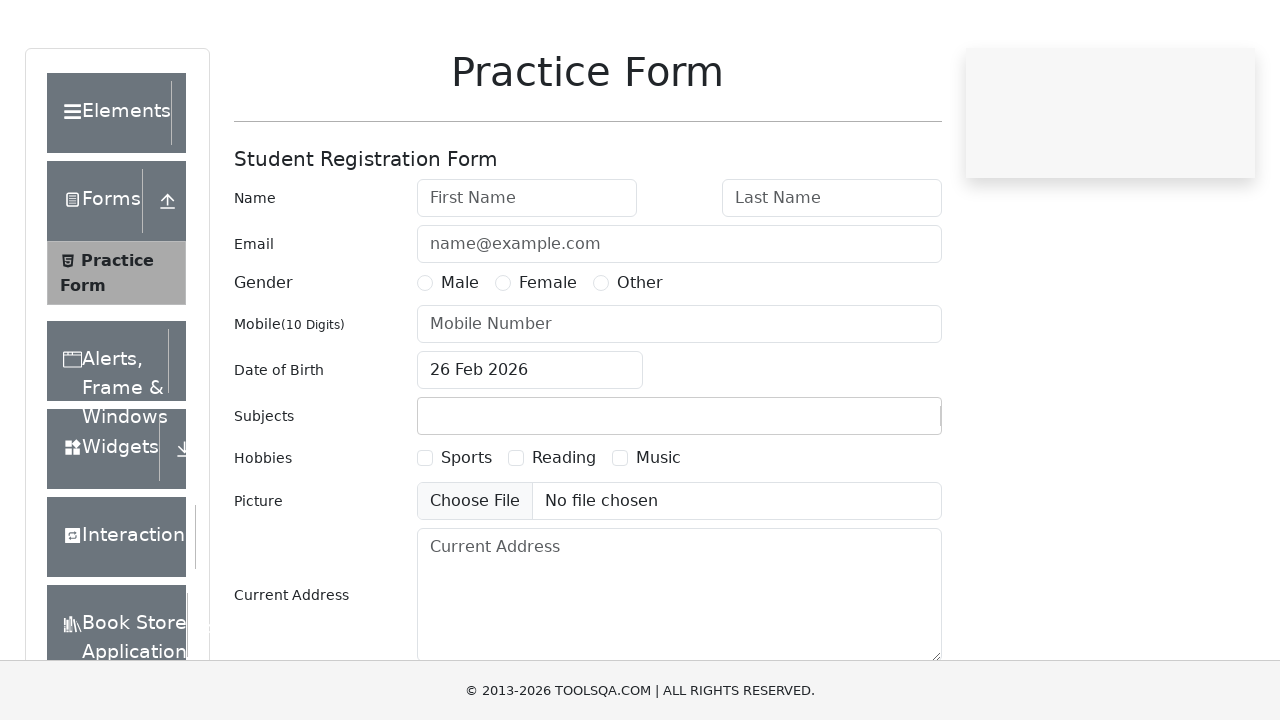

Located all checkboxes on the page
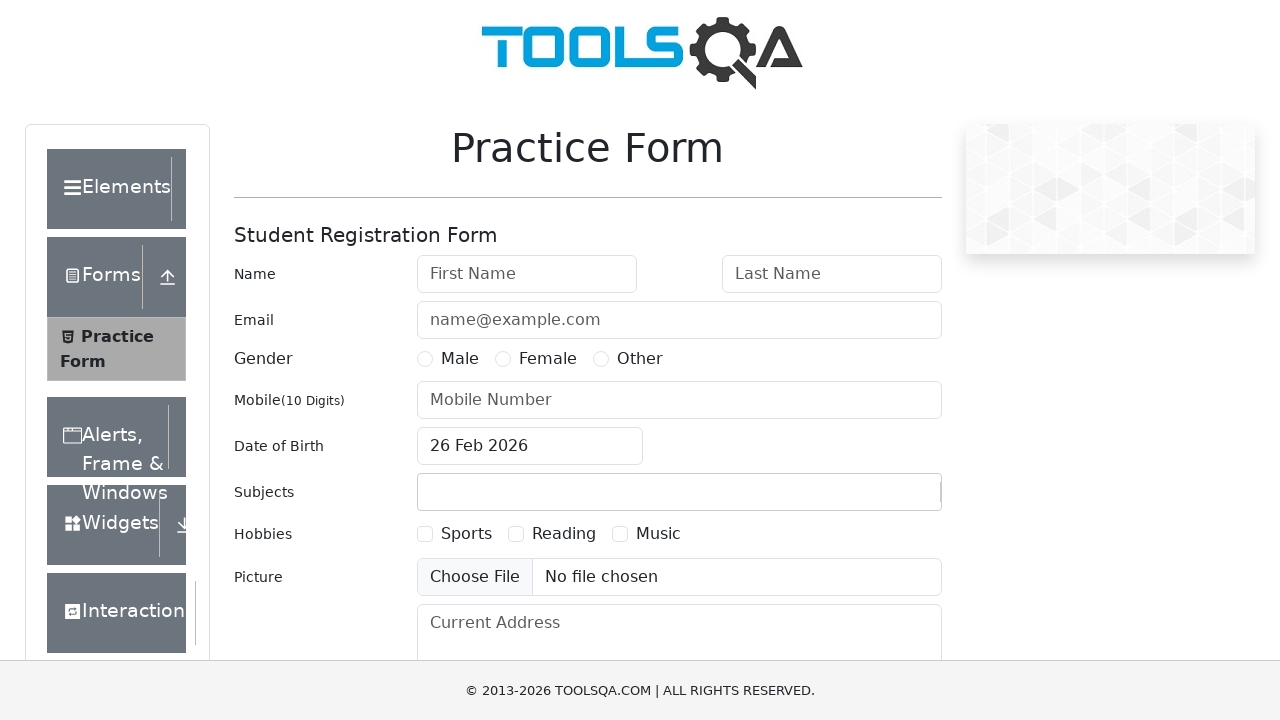

Verified exactly 3 checkboxes exist in hobbies section
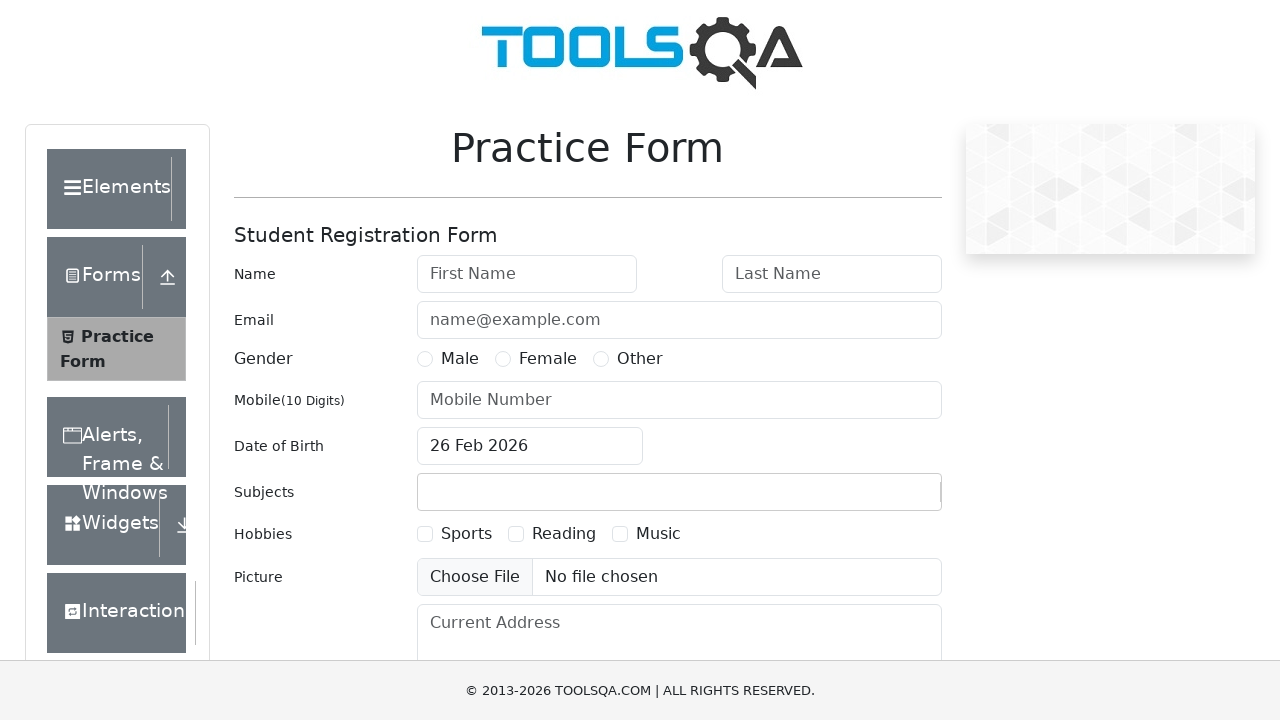

Waited 1000ms for page stabilization
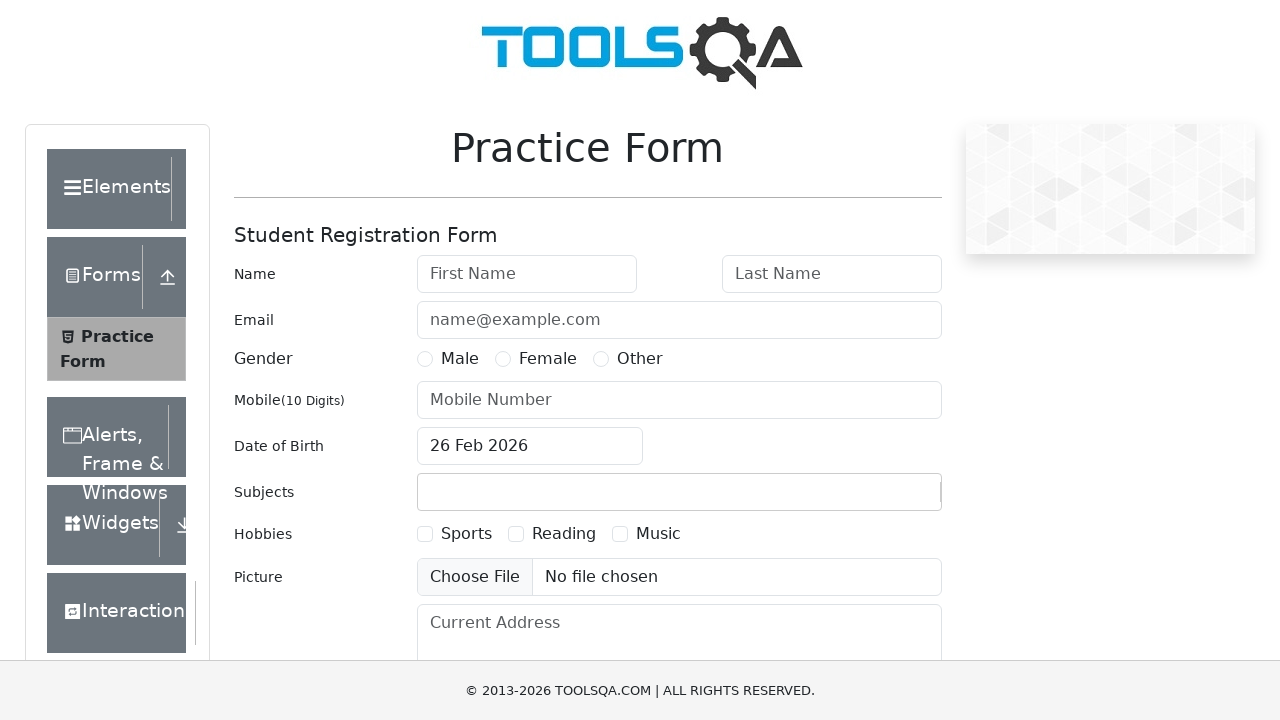

Retrieved checkbox ID: hobbies-checkbox-1
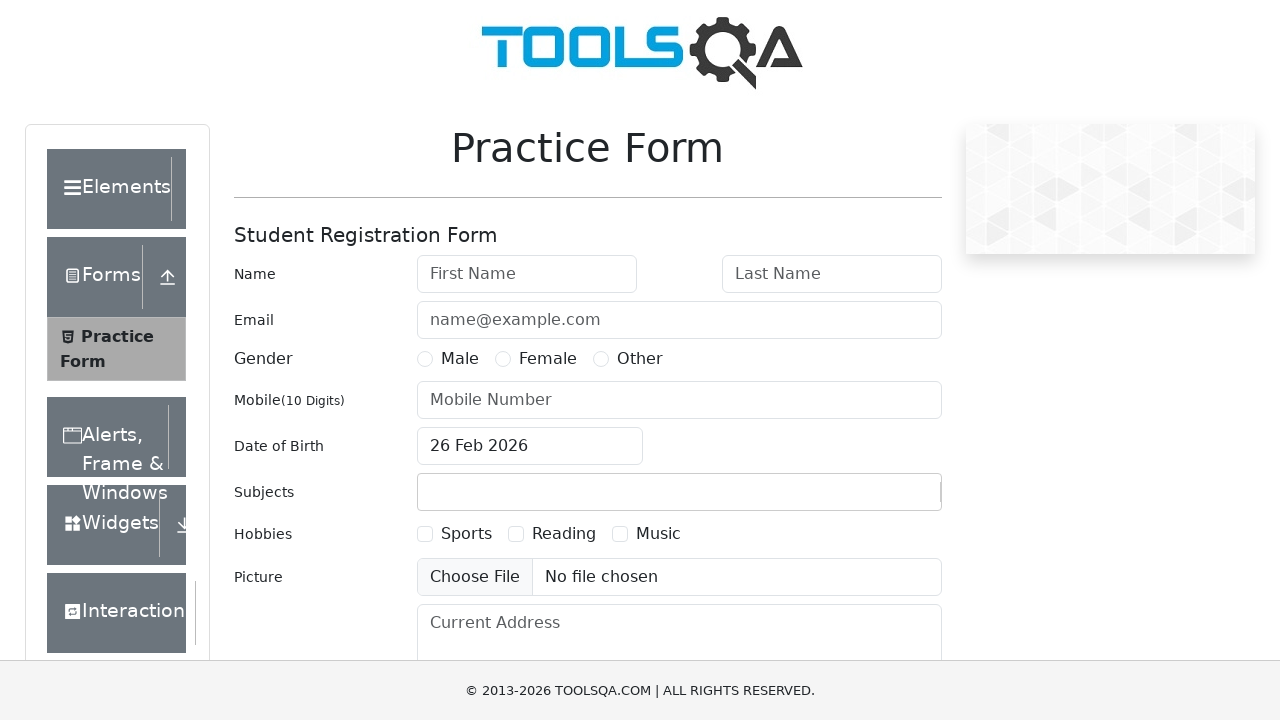

Retrieved checkbox ID: hobbies-checkbox-2
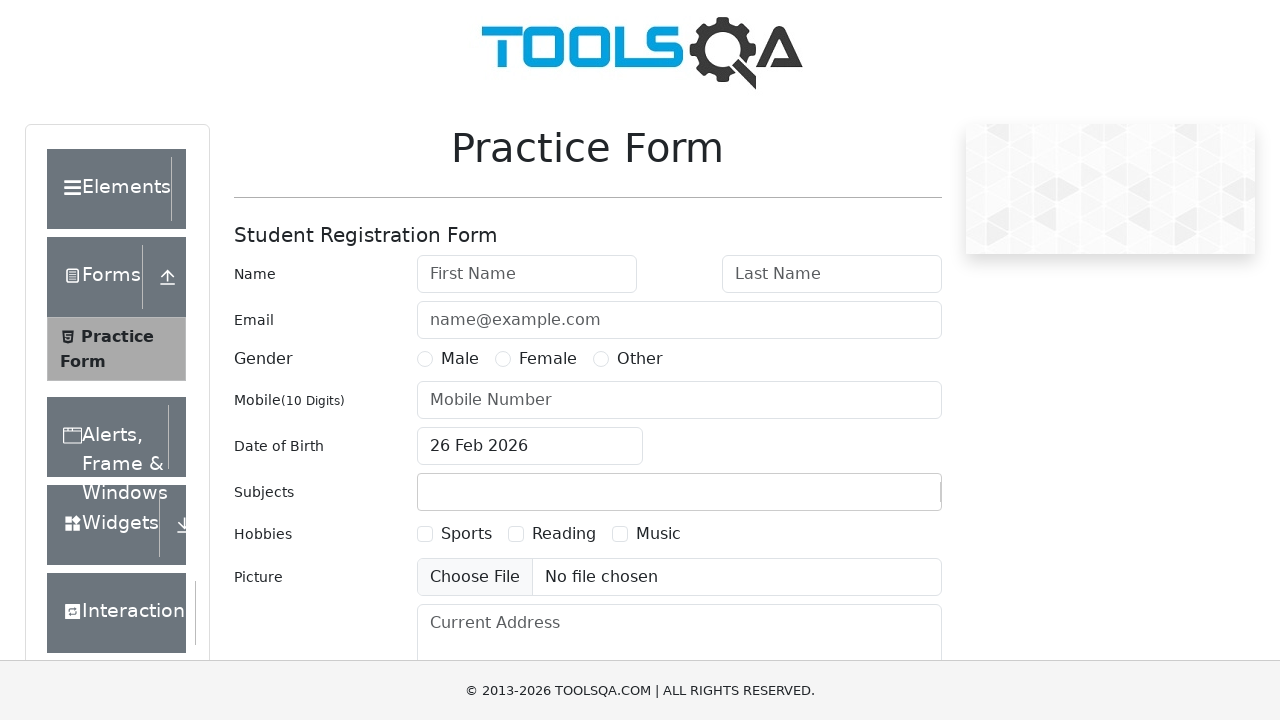

Retrieved checkbox ID: hobbies-checkbox-3
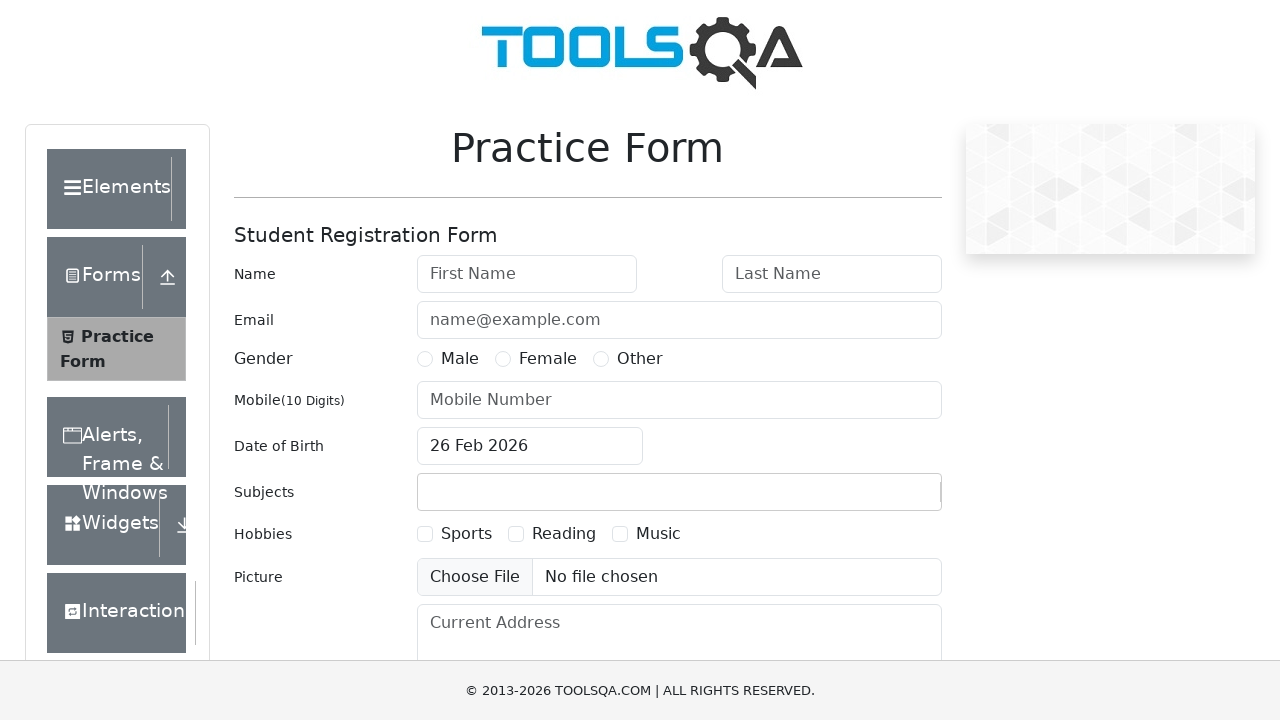

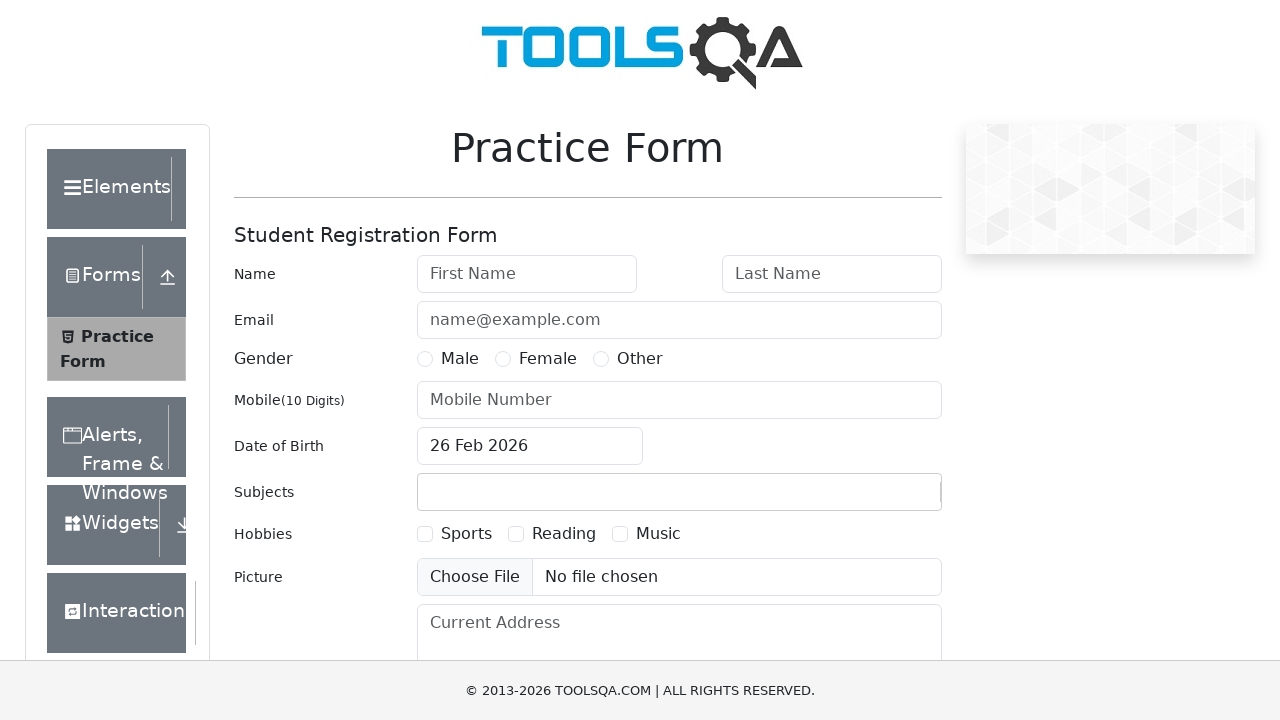